Tests form submission by clicking a link with a specific calculated text value, then filling out a form with first name, last name, city, and country fields before submitting.

Starting URL: http://suninjuly.github.io/find_link_text

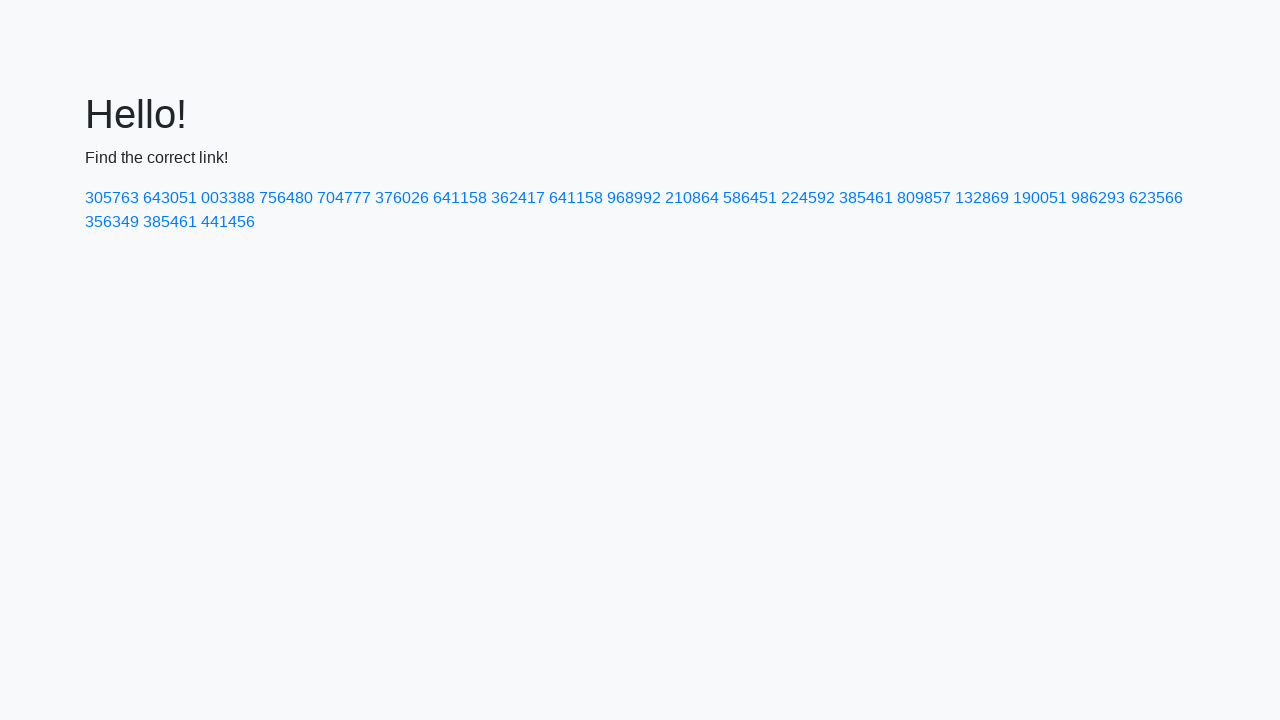

Clicked link with calculated text value '224592' at (808, 198) on a:text-is('224592')
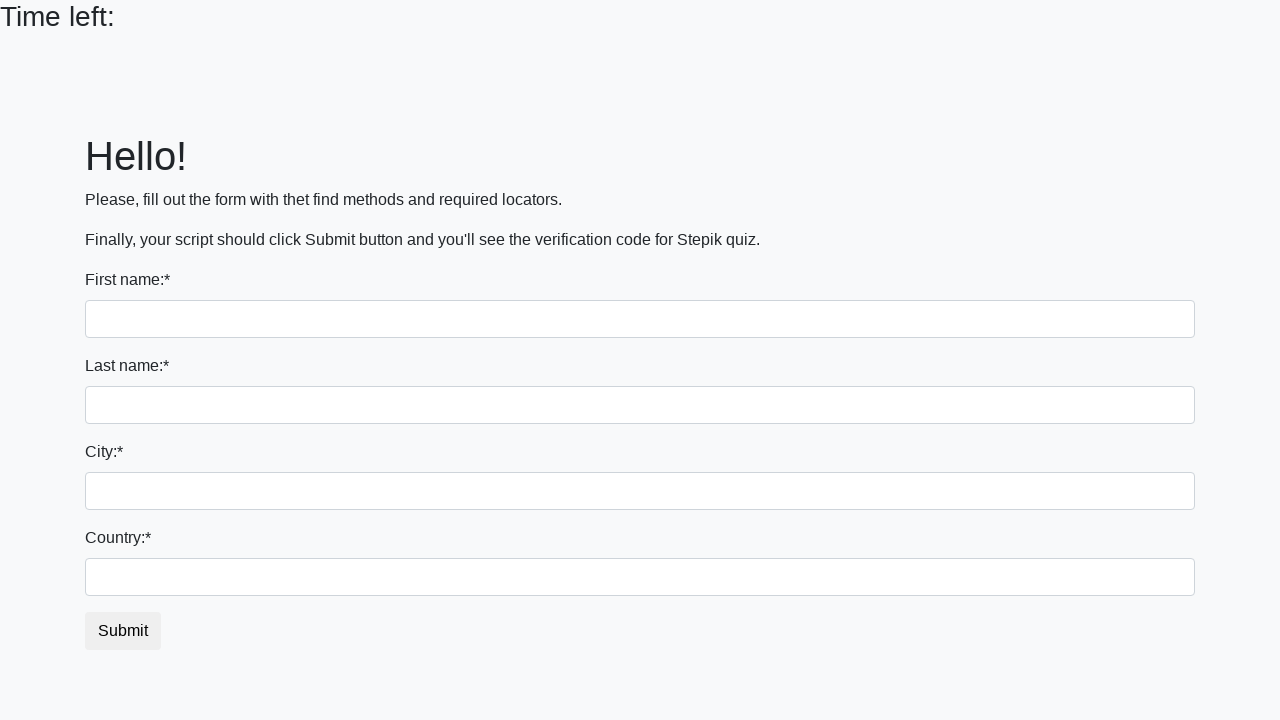

Form page loaded, input fields are visible
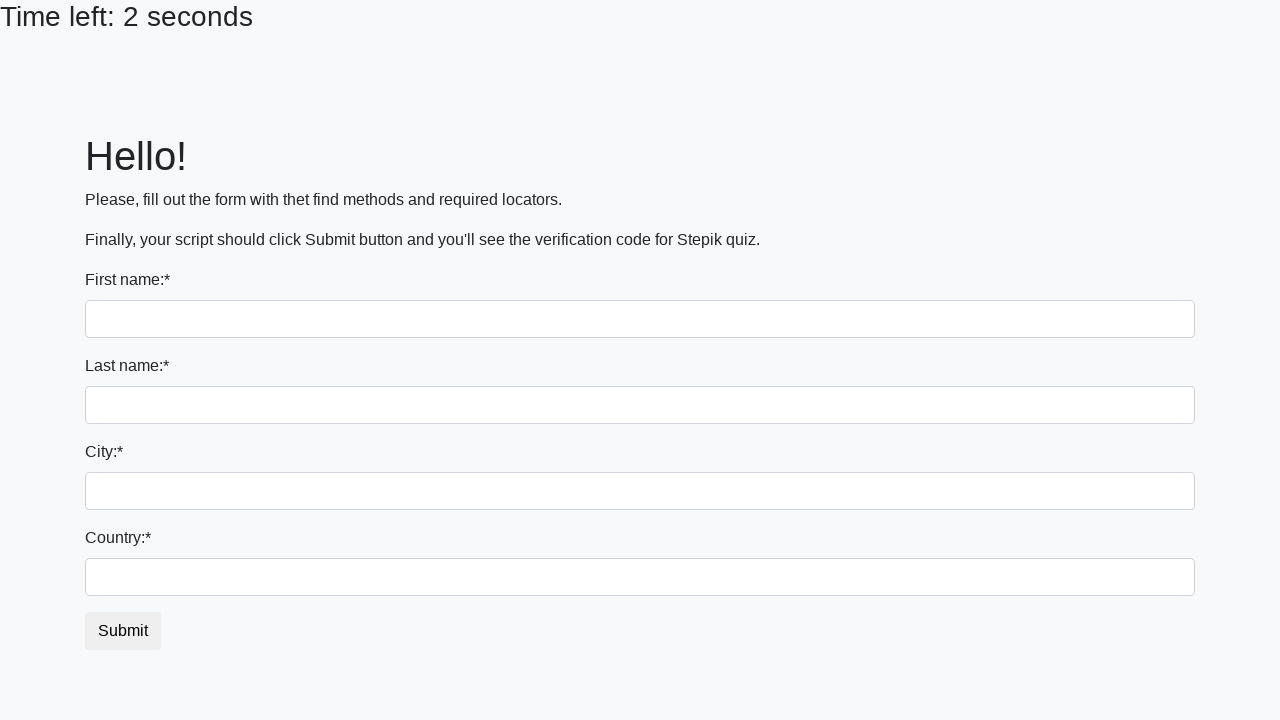

Filled first name field with 'Ivan' on input
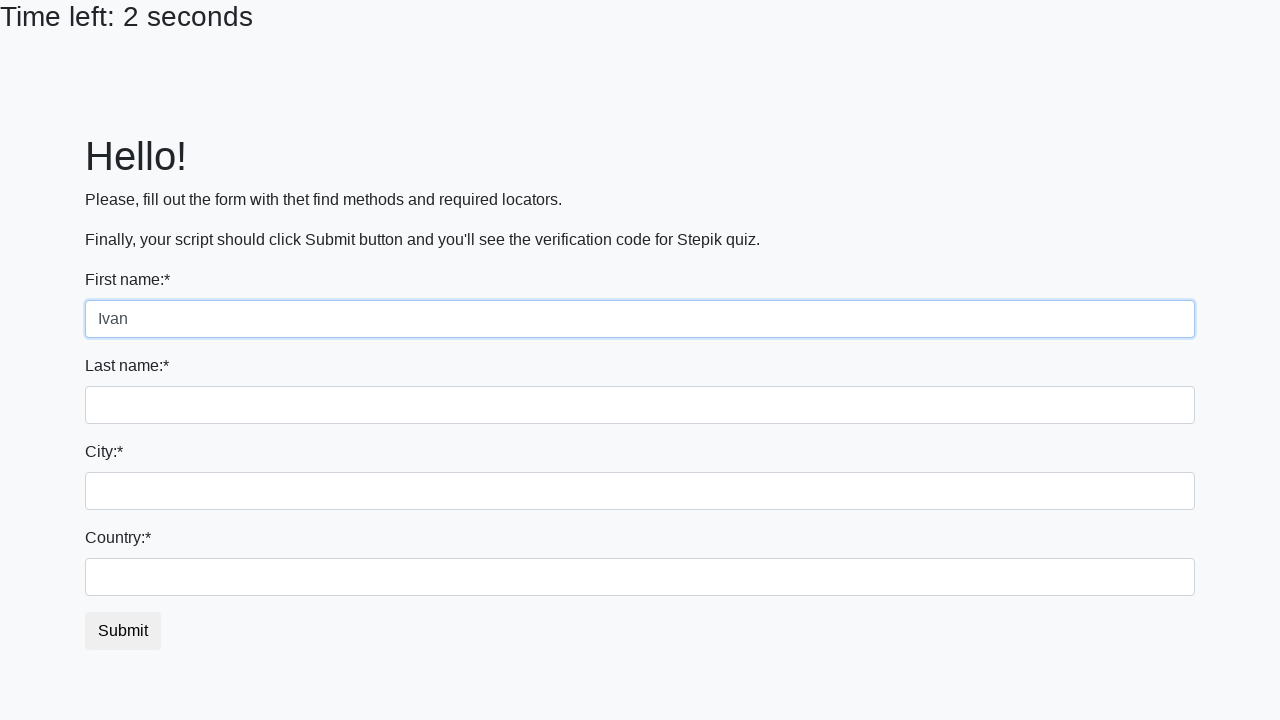

Filled last name field with 'Petrov' on input[name='last_name']
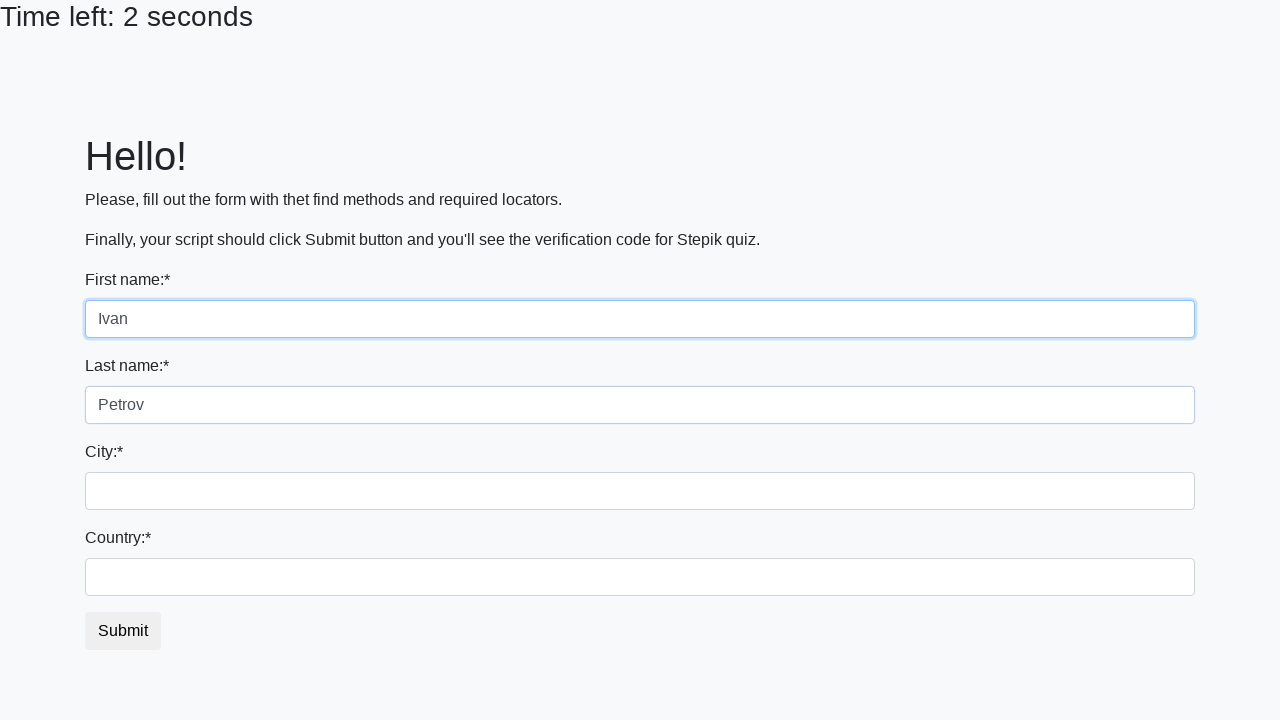

Filled city field with 'Smolensk' on .city
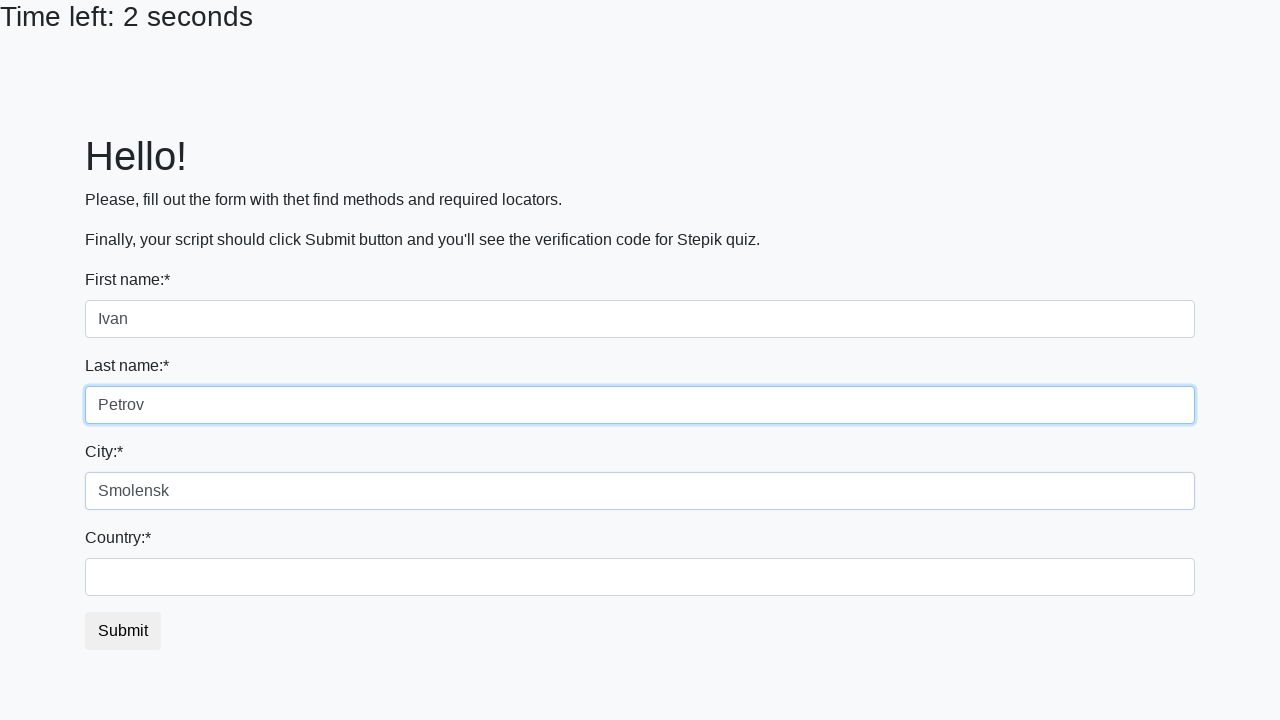

Filled country field with 'Russia' on #country
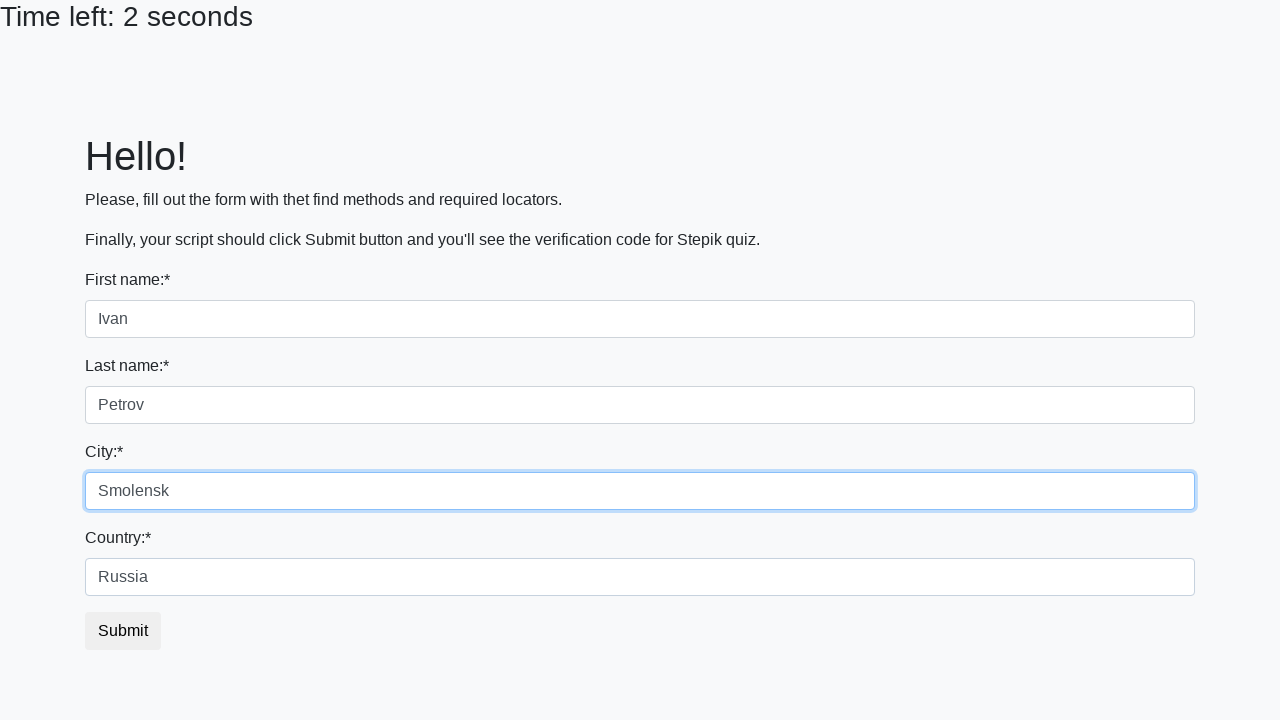

Clicked submit button to submit the form at (123, 631) on button.btn
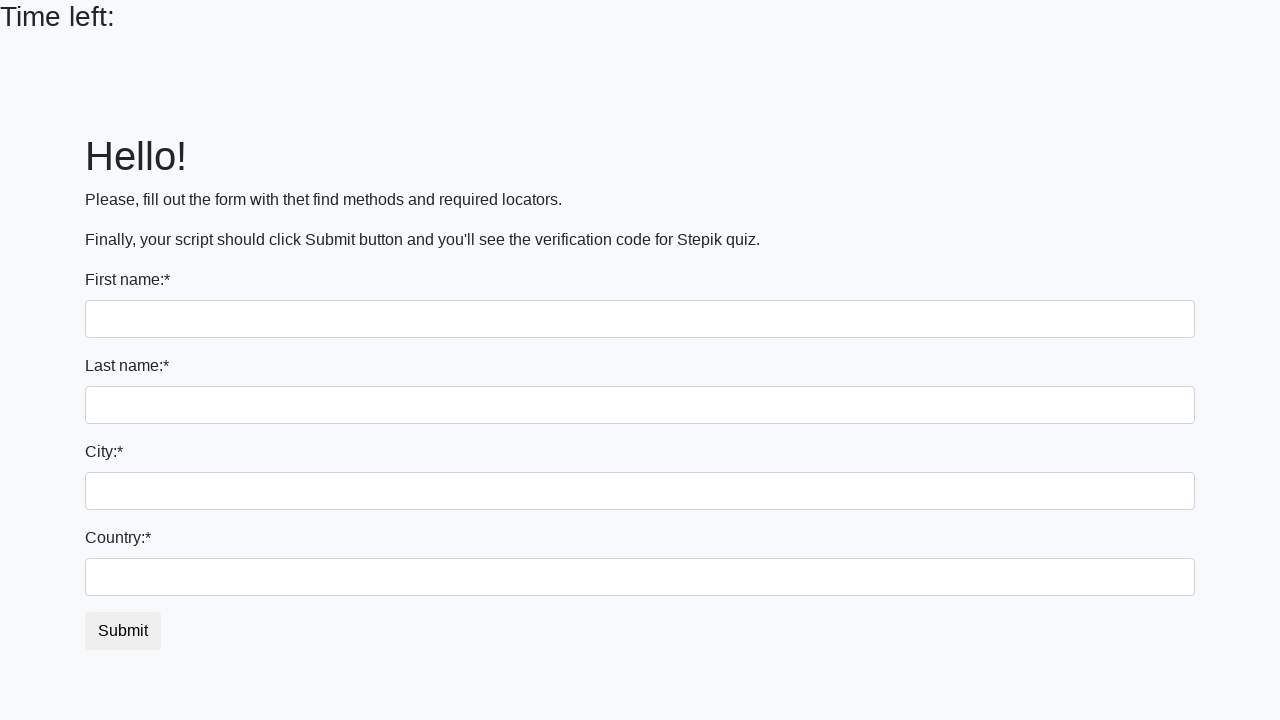

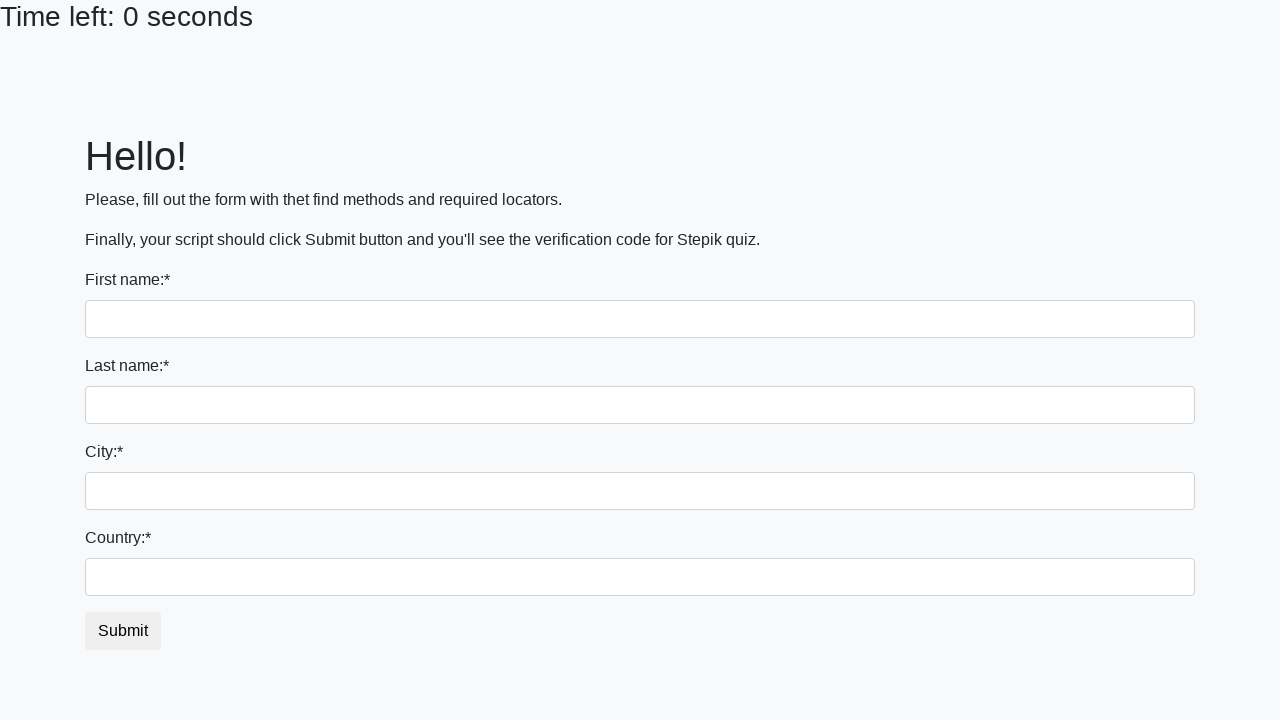